Tests handling of JavaScript alert dialog boxes by clicking an alert button and accepting the dialog

Starting URL: https://www.lambdatest.com/selenium-playground/javascript-alert-box-demo

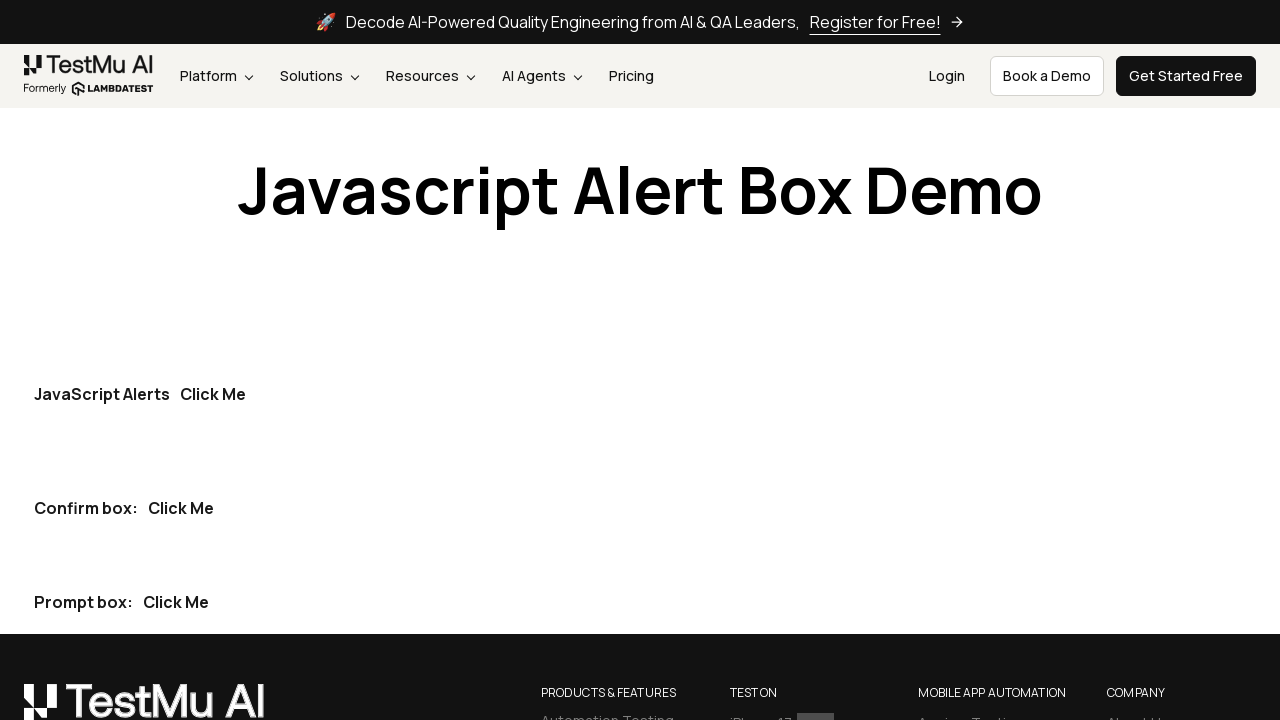

Set up dialog handler to automatically accept JavaScript alerts
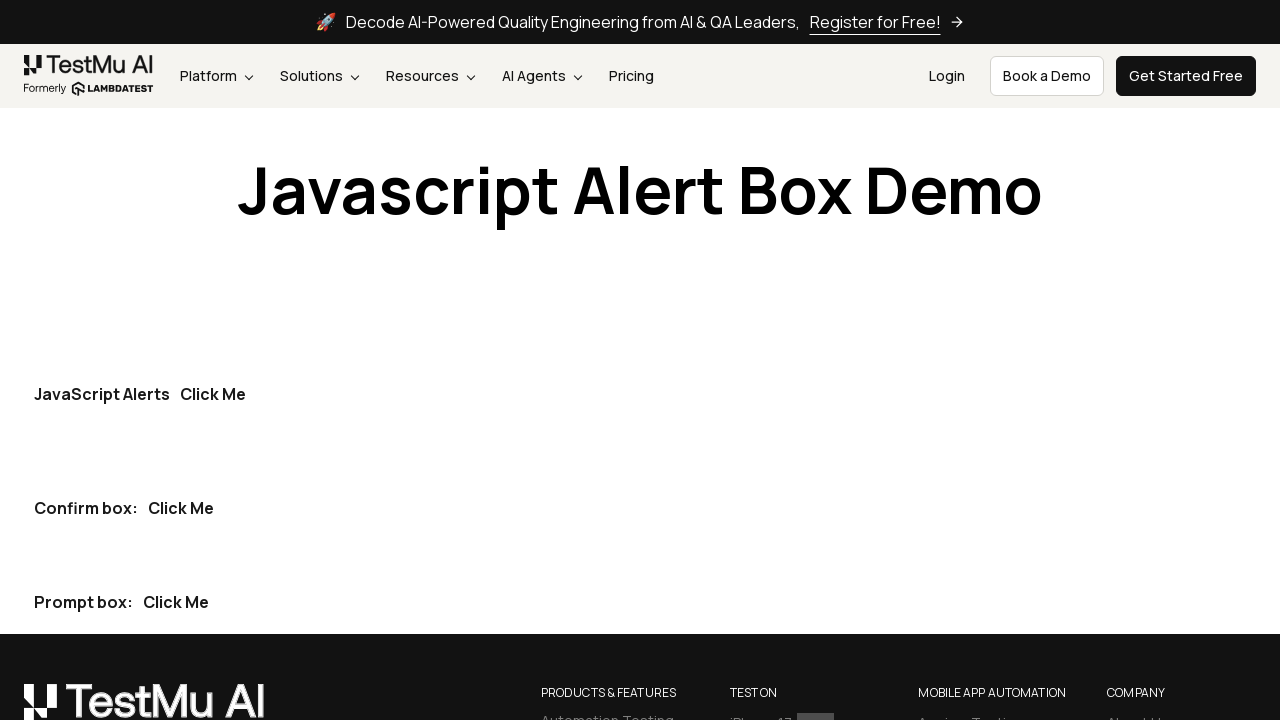

Clicked the JavaScript alert button at (213, 394) on .my-30
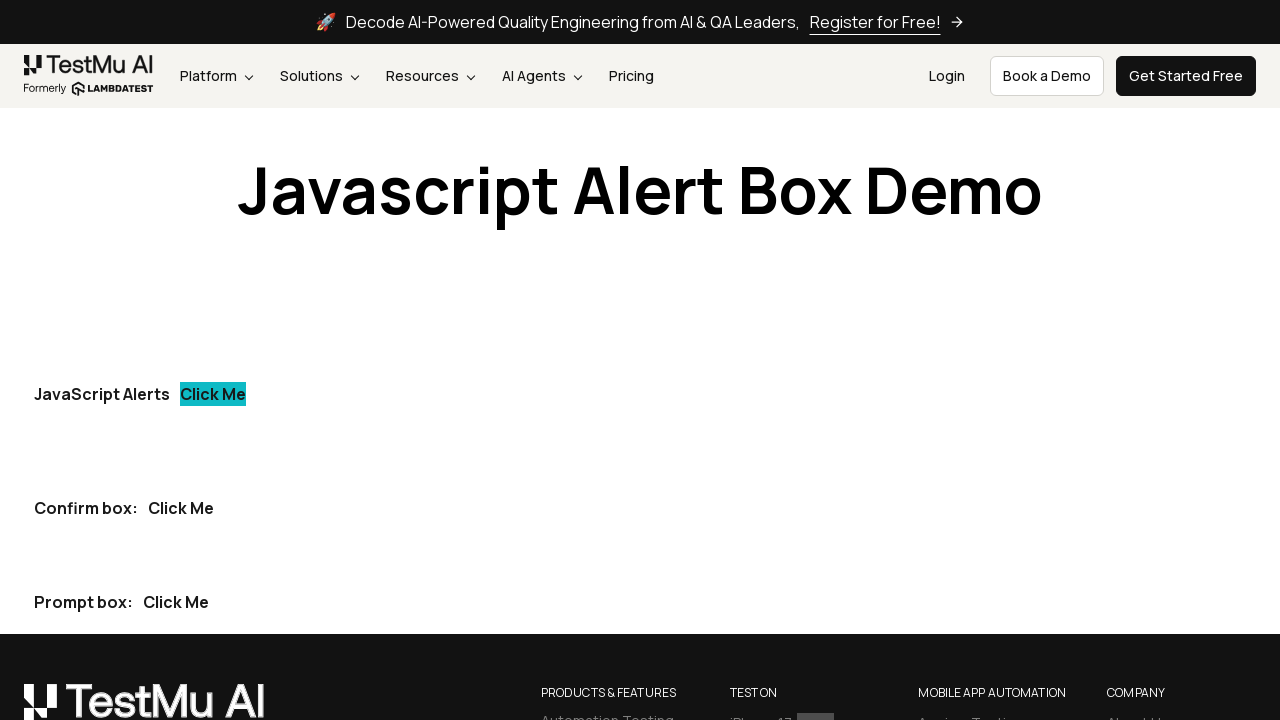

Waited for dialog to be processed
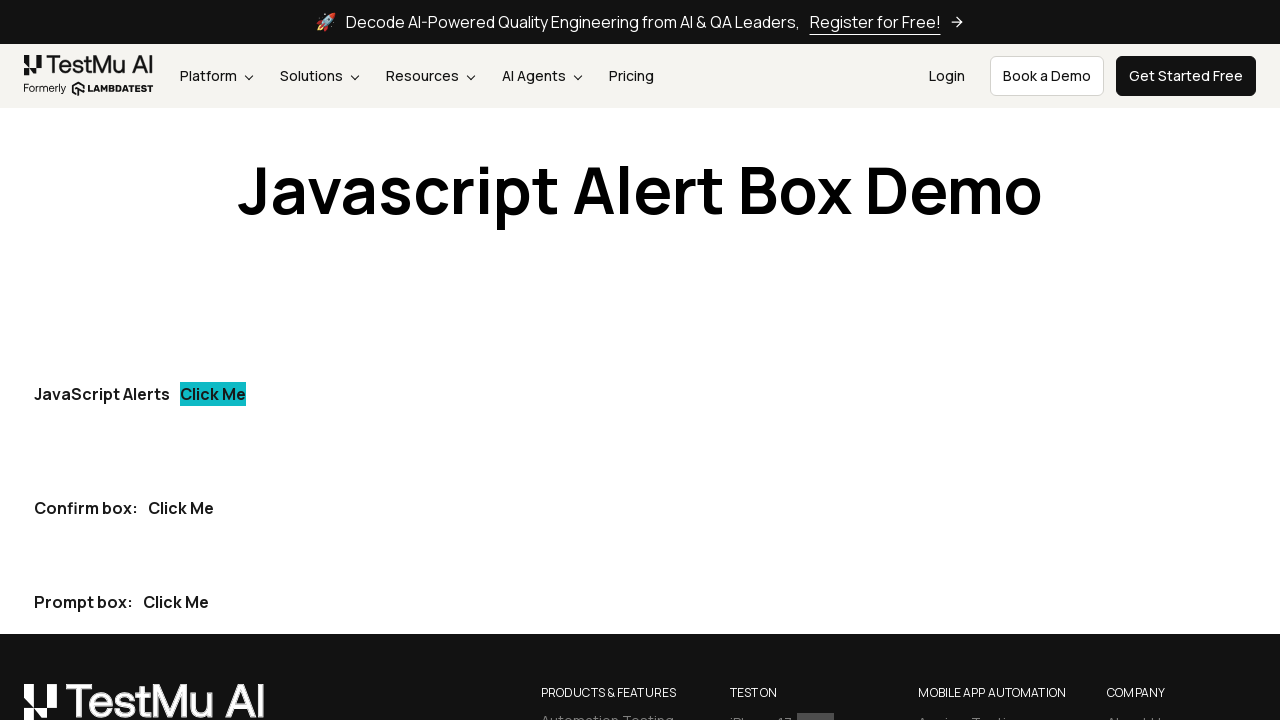

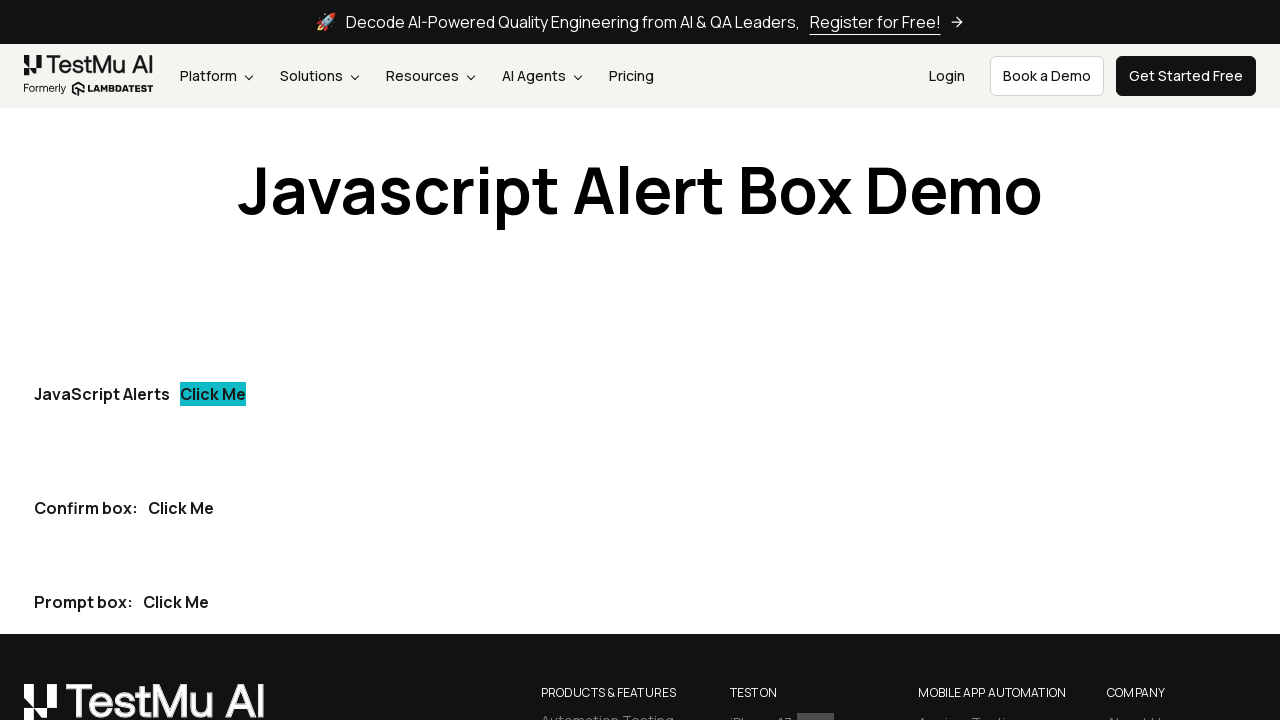